Tests JavaScript alerts by triggering and interacting with JS Alert, JS Confirm, and JS Prompt dialogs

Starting URL: https://the-internet.herokuapp.com/javascript_alerts

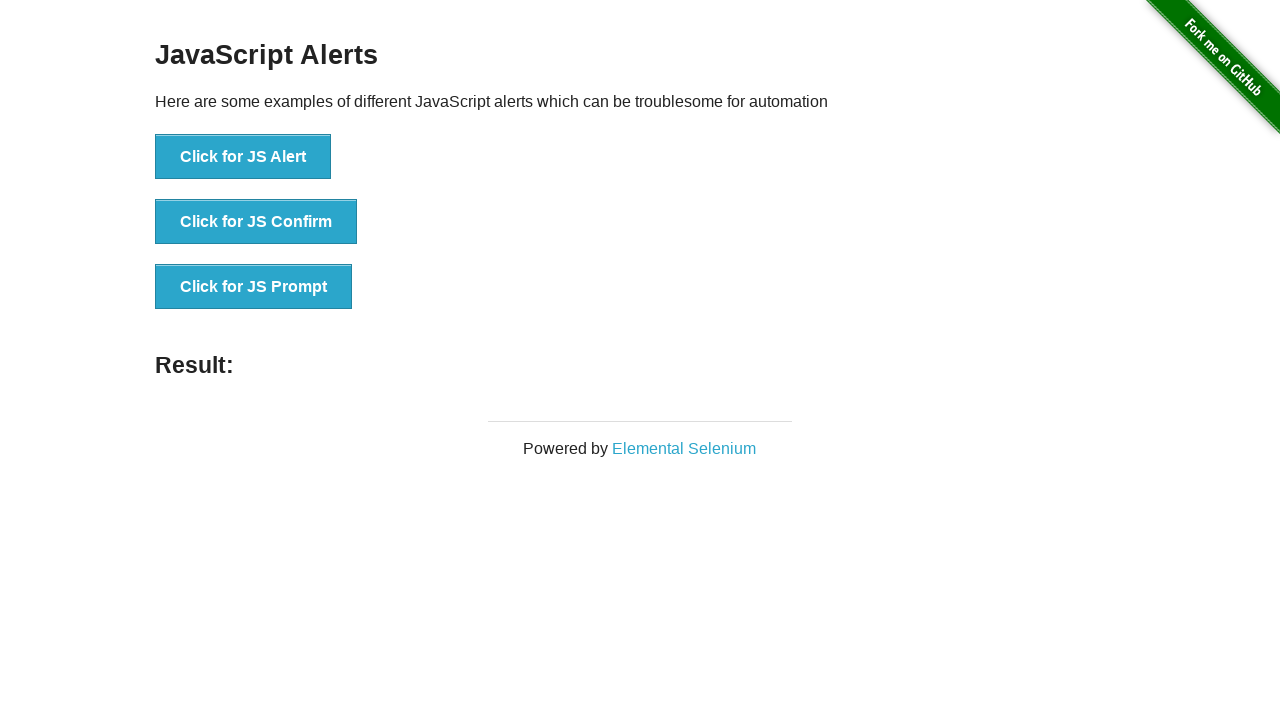

Triggered JS Alert dialog and accepted it at (243, 157) on button:has-text('Click for JS Alert')
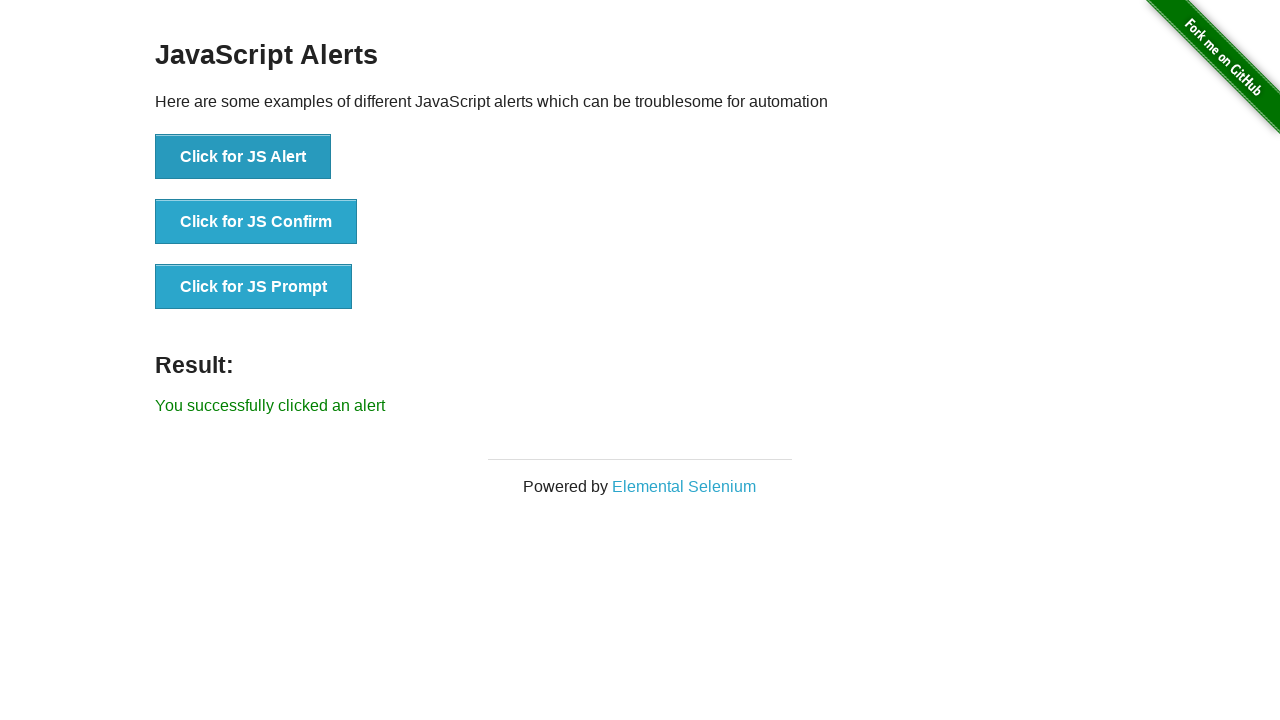

Triggered JS Confirm dialog and dismissed it at (256, 222) on button:has-text('Click for JS Confirm')
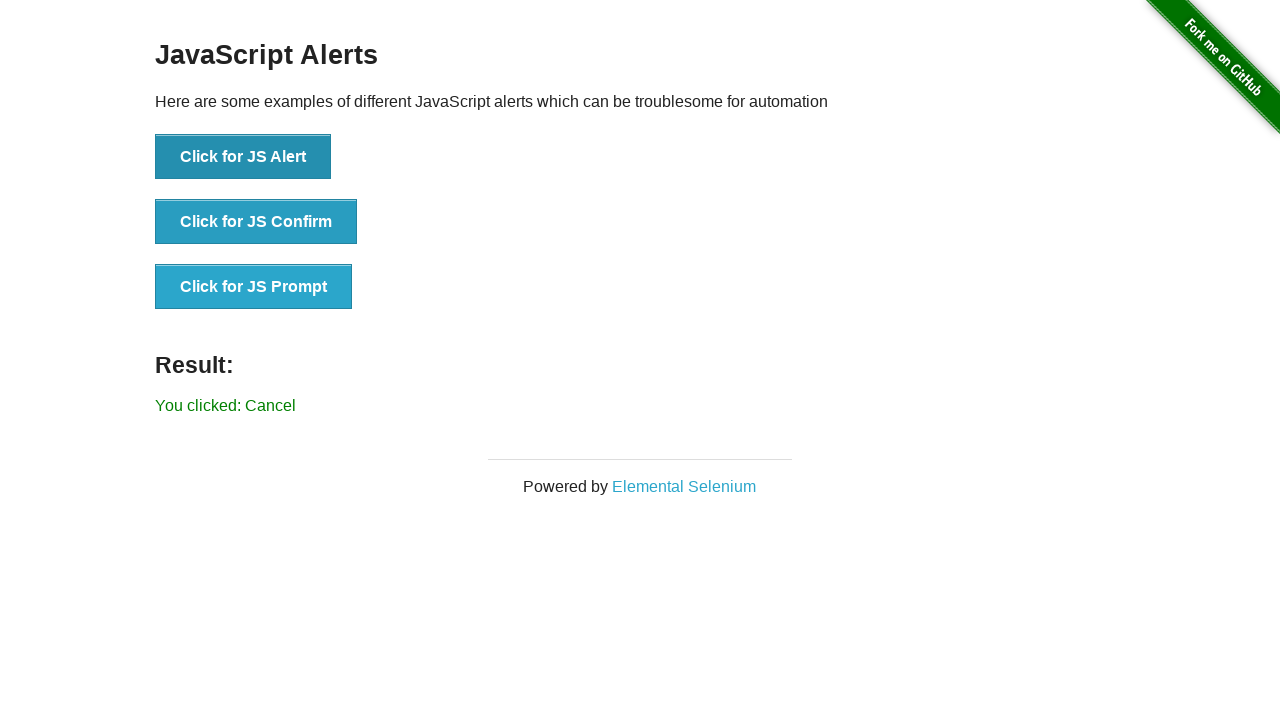

Triggered JS Prompt dialog and entered 'Hello World' at (254, 287) on button:has-text('Click for JS Prompt')
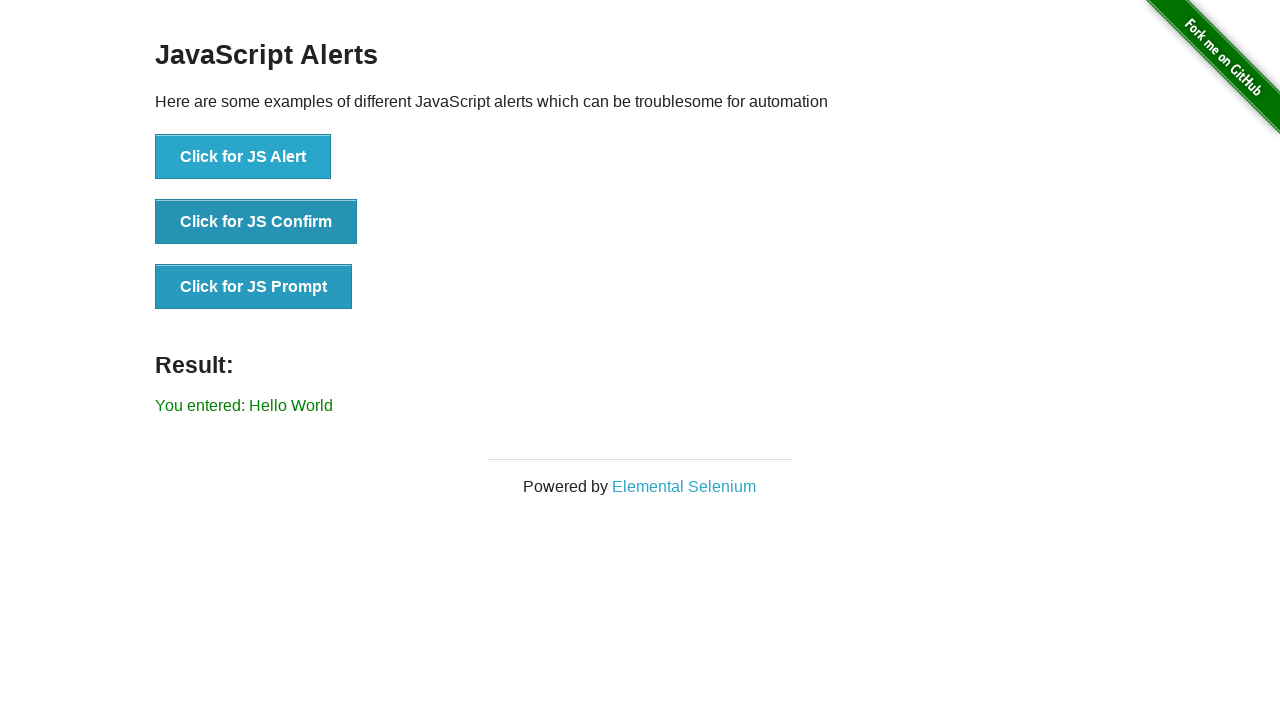

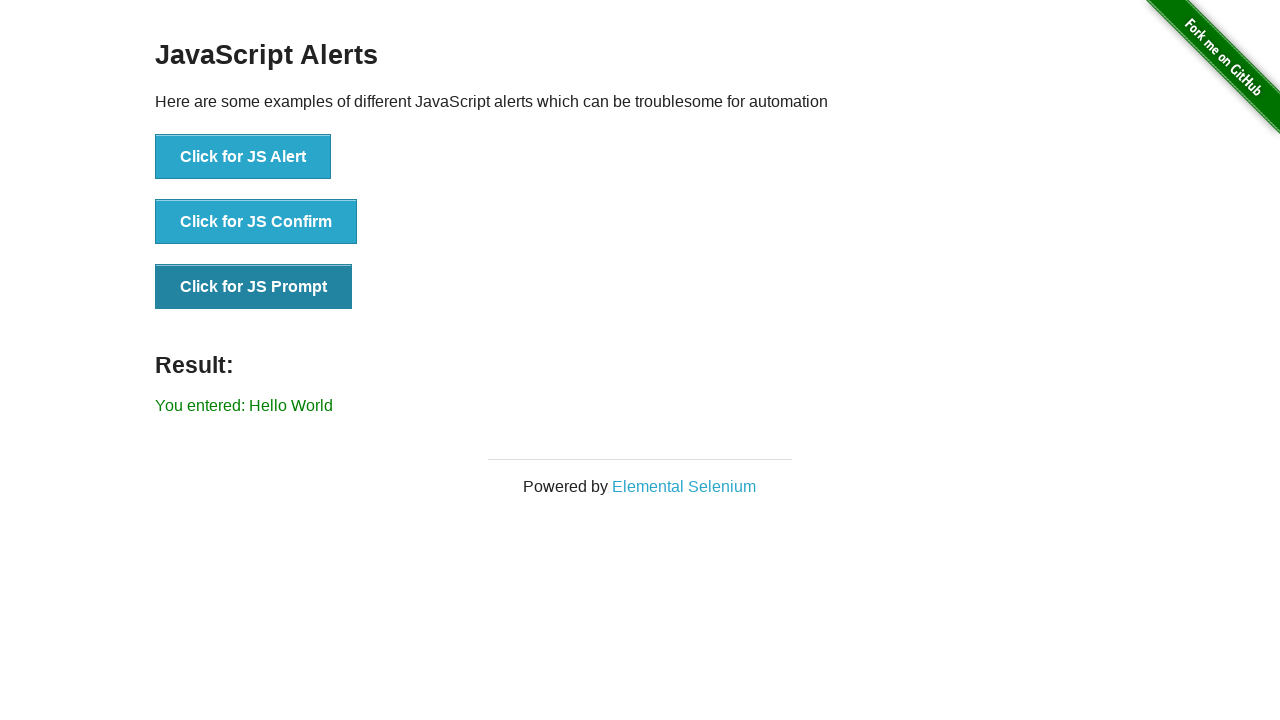